Tests placeholder-based locators by filling form fields including full name, phone number, message, and search inputs

Starting URL: https://testautomationpractice.blogspot.com/p/playwrightpractice.html

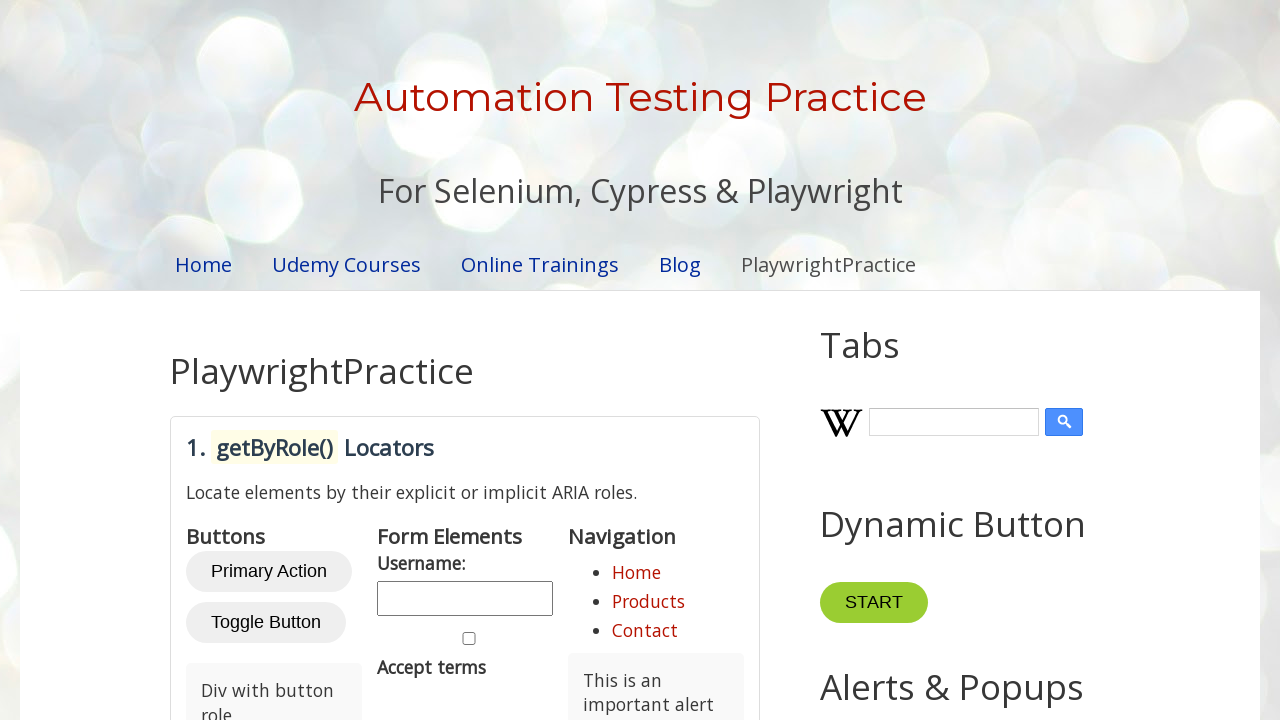

Located the placeholder locators section
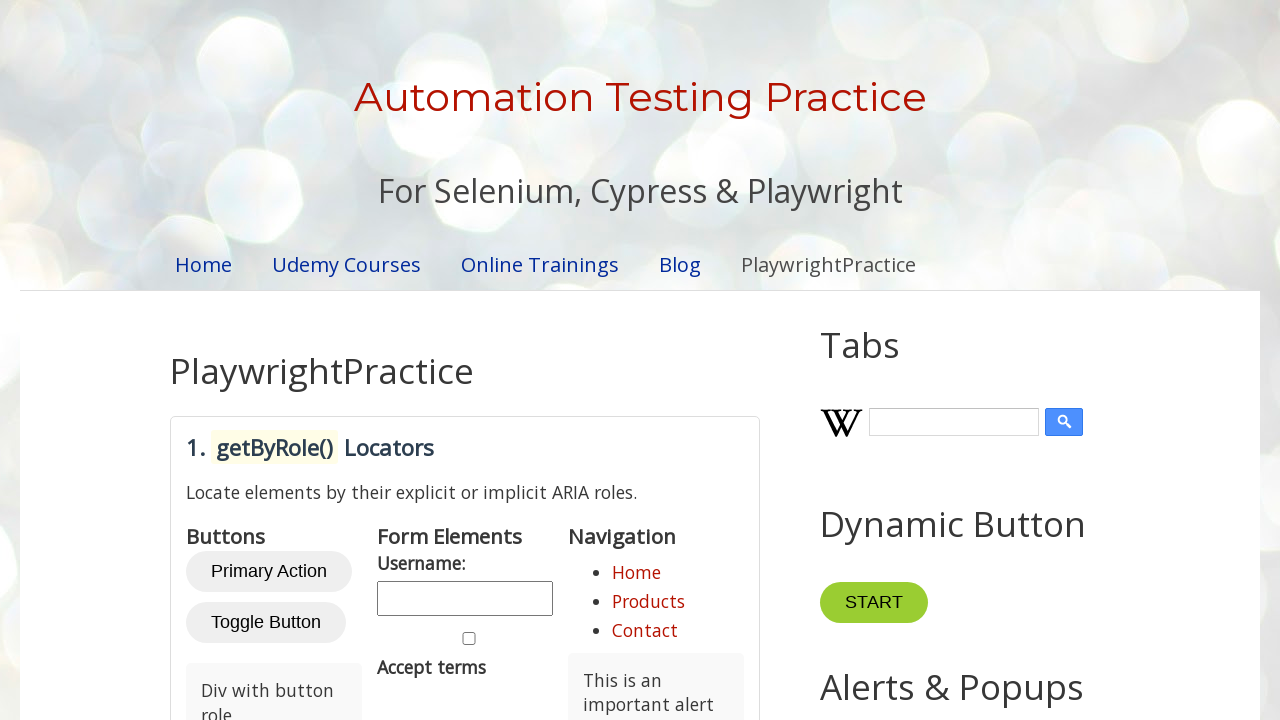

Located full name input field by placeholder
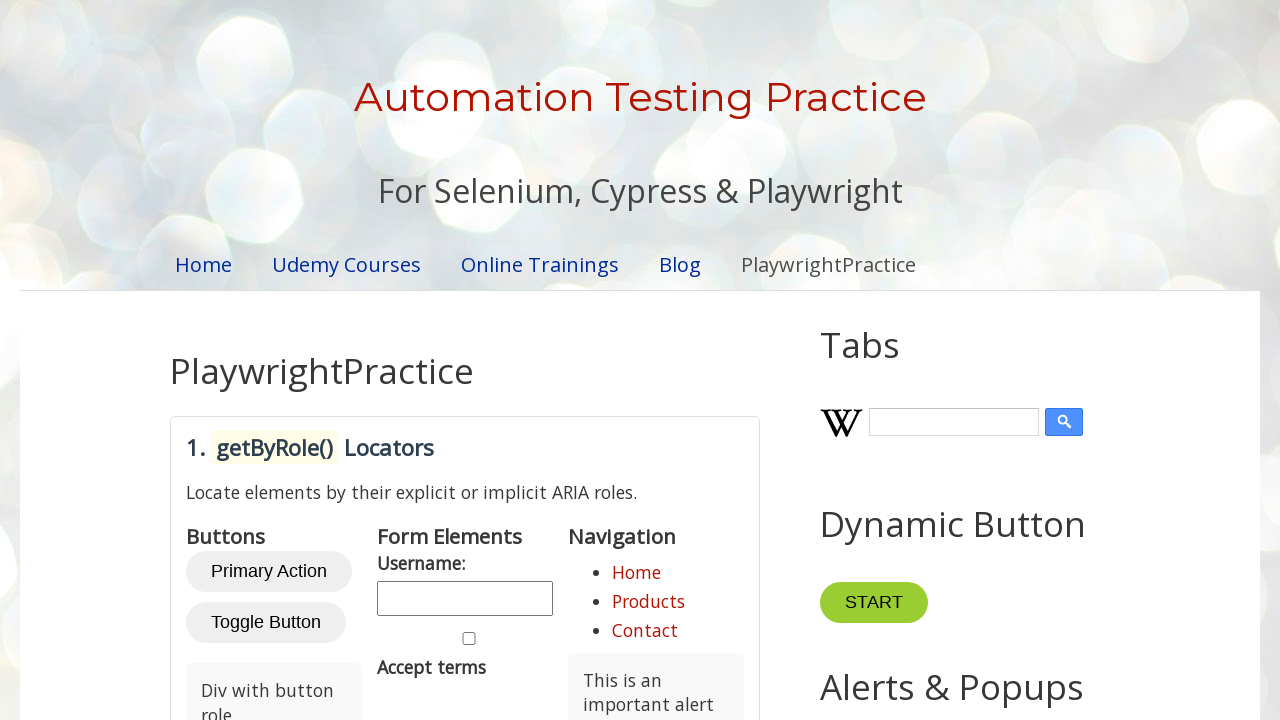

Located phone number input field by placeholder
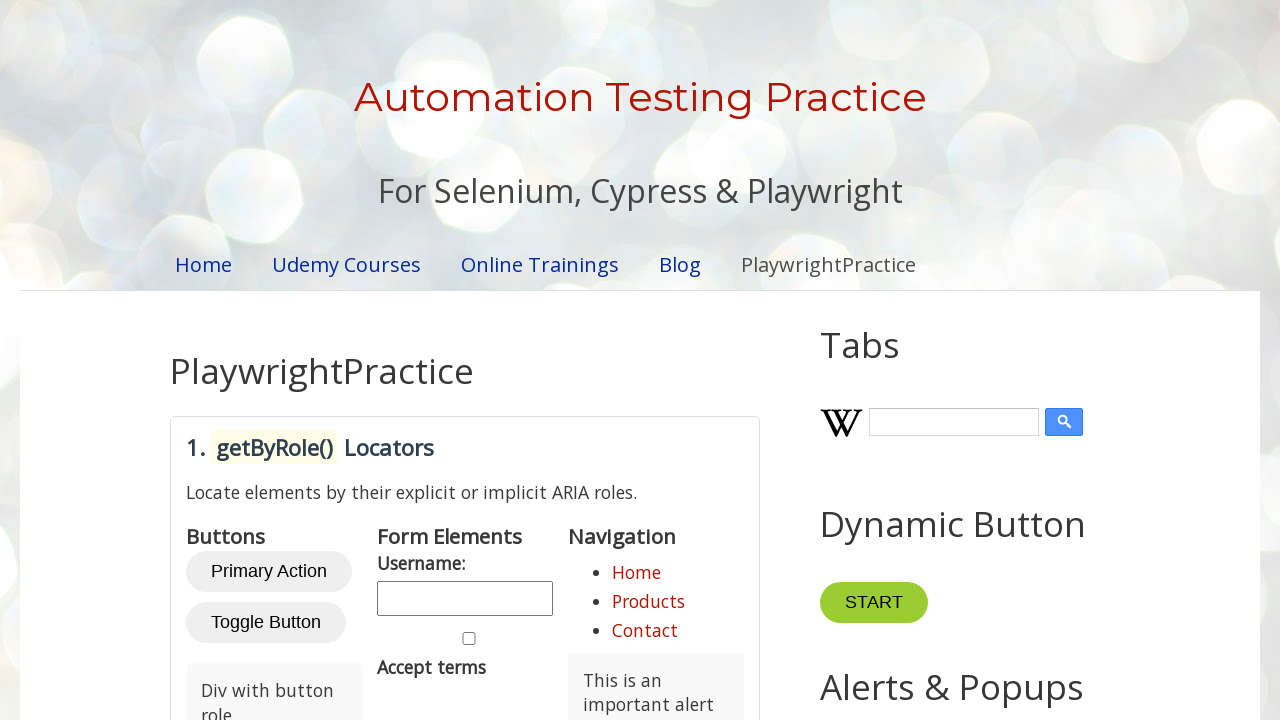

Located message input field by placeholder
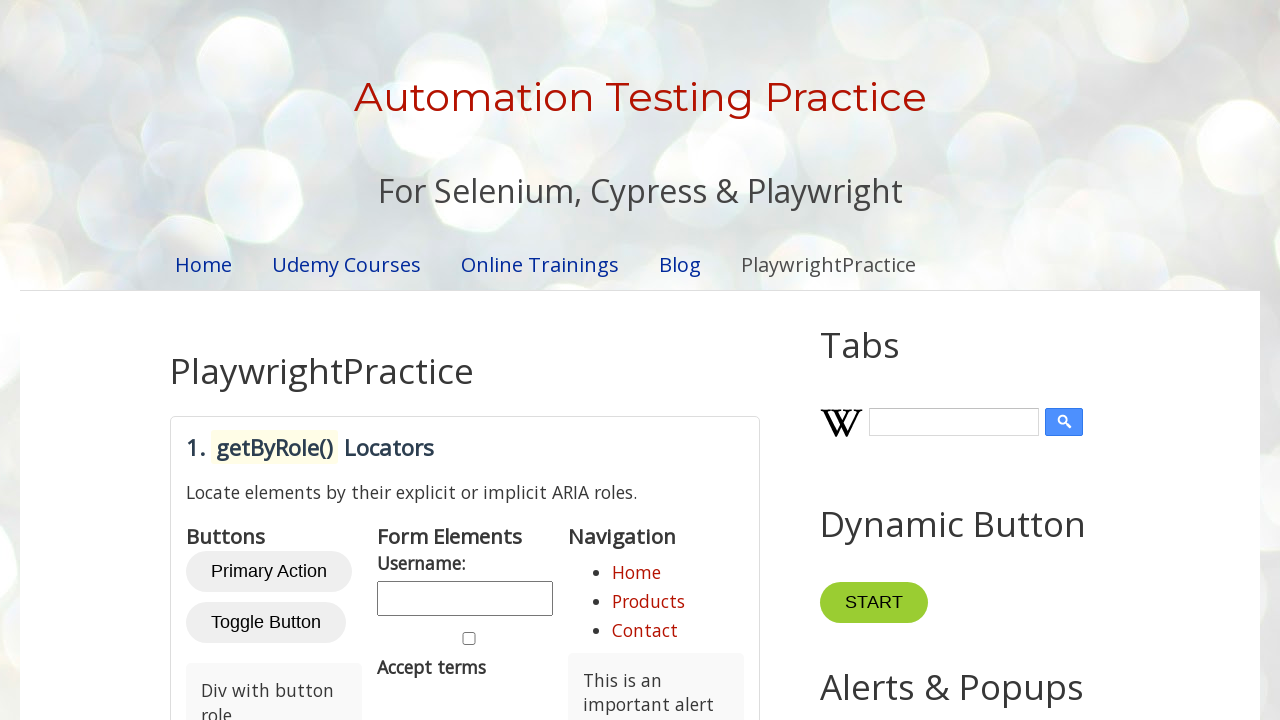

Located search products input field by placeholder
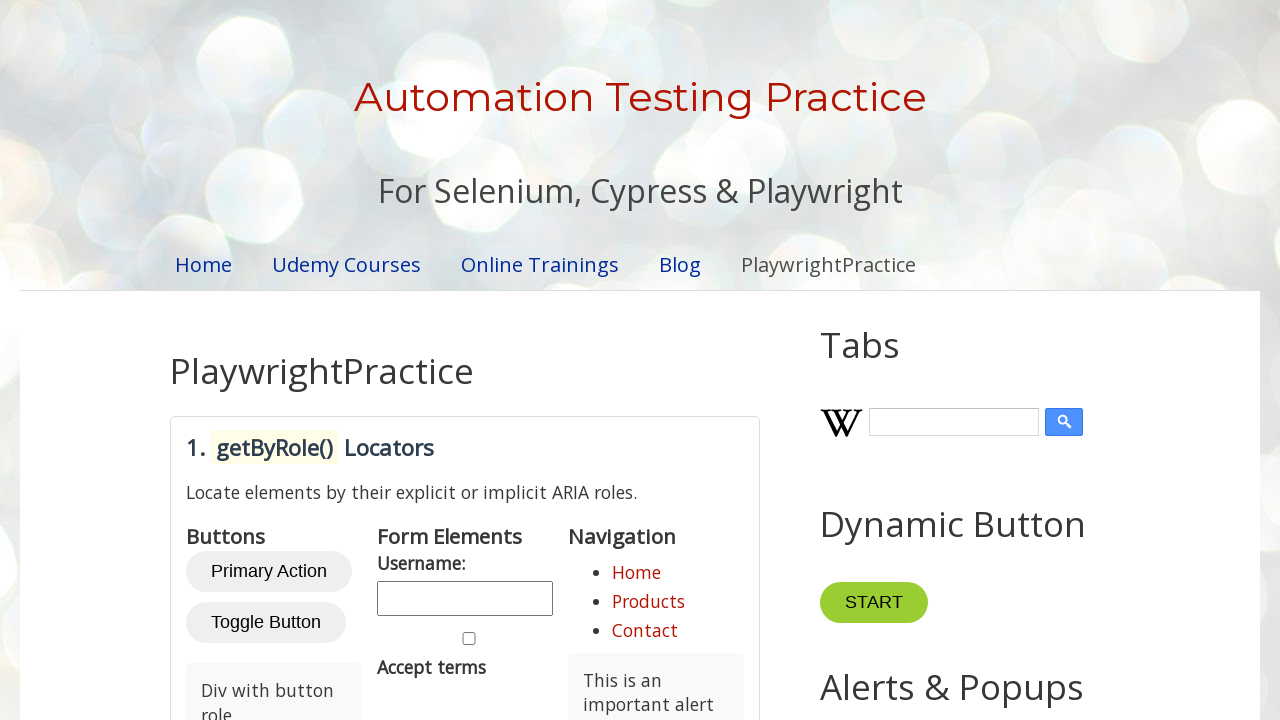

Filled full name field with 'FirstName LastName' on #placeholder-locators >> internal:attr=[placeholder="Enter your full name"i]
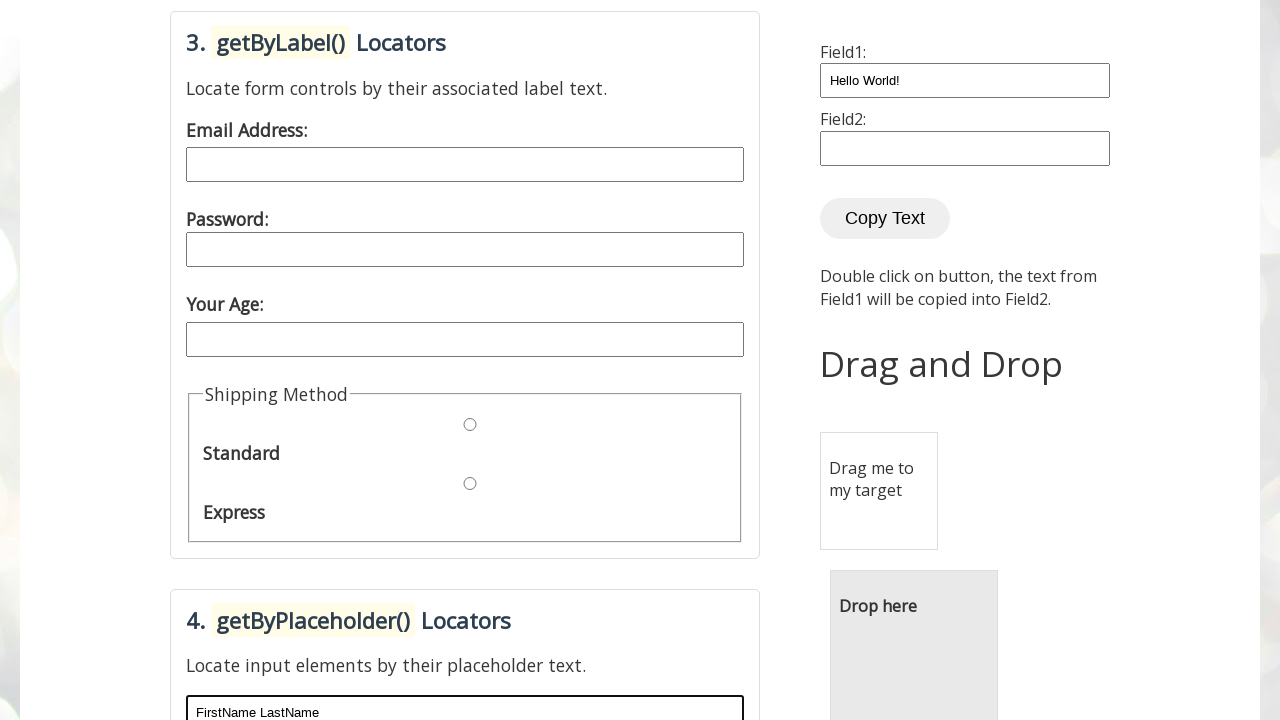

Filled phone number field with '123-456-7890' on #placeholder-locators >> internal:attr=[placeholder="Phone number (xxx-xxx-xxxx)
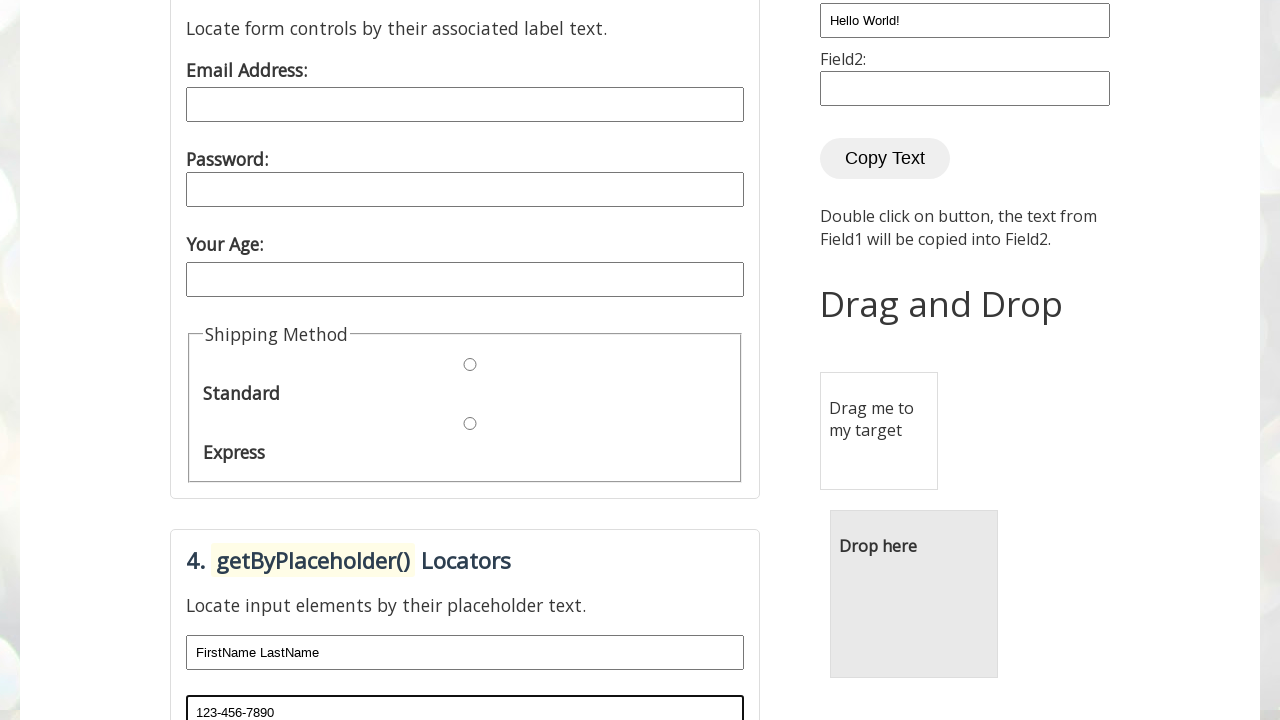

Filled message field with Lorem ipsum text on #placeholder-locators >> internal:attr=[placeholder="Type your message here..."i
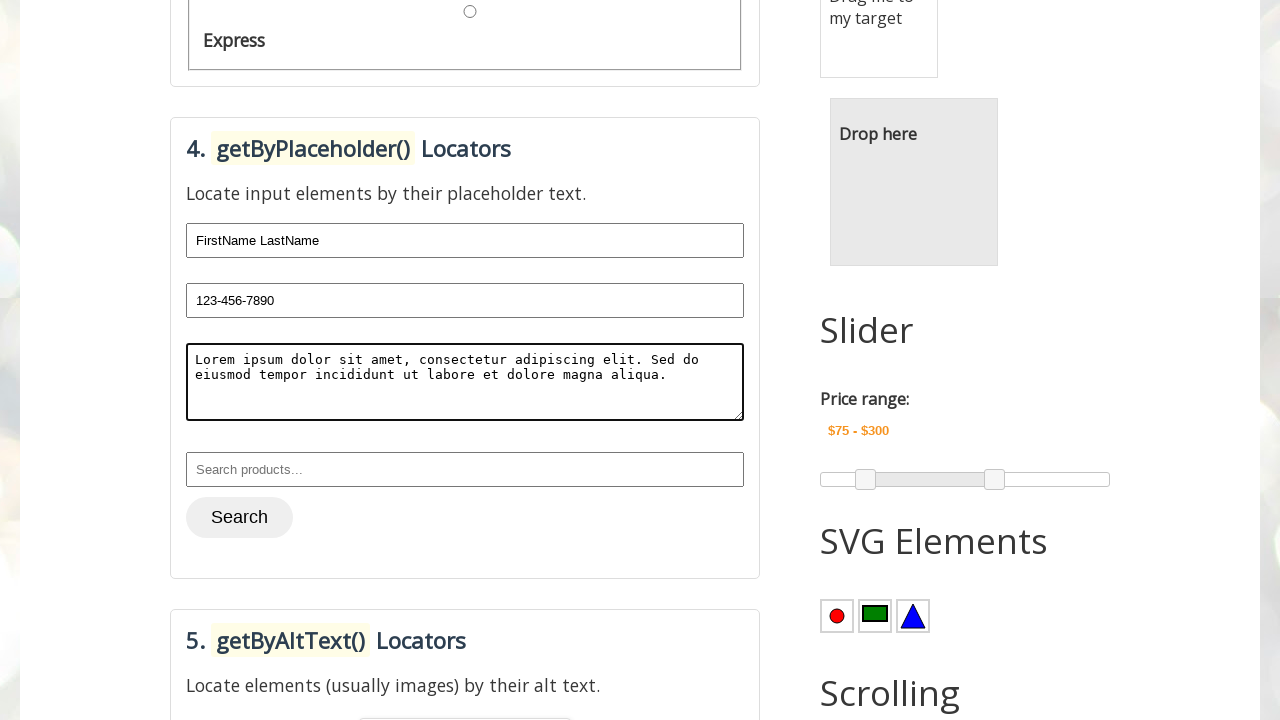

Filled search products field with 'Product 123' on #placeholder-locators >> internal:attr=[placeholder="Search products..."i]
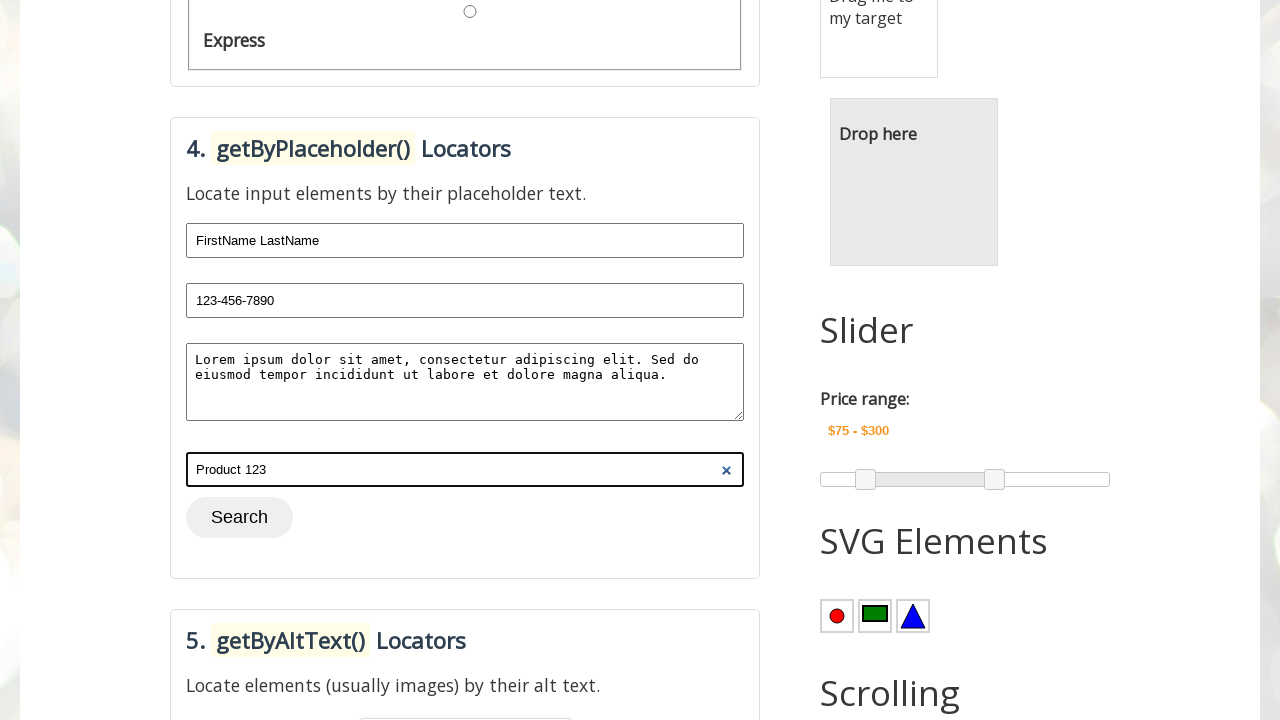

Verified full name field contains 'FirstName LastName'
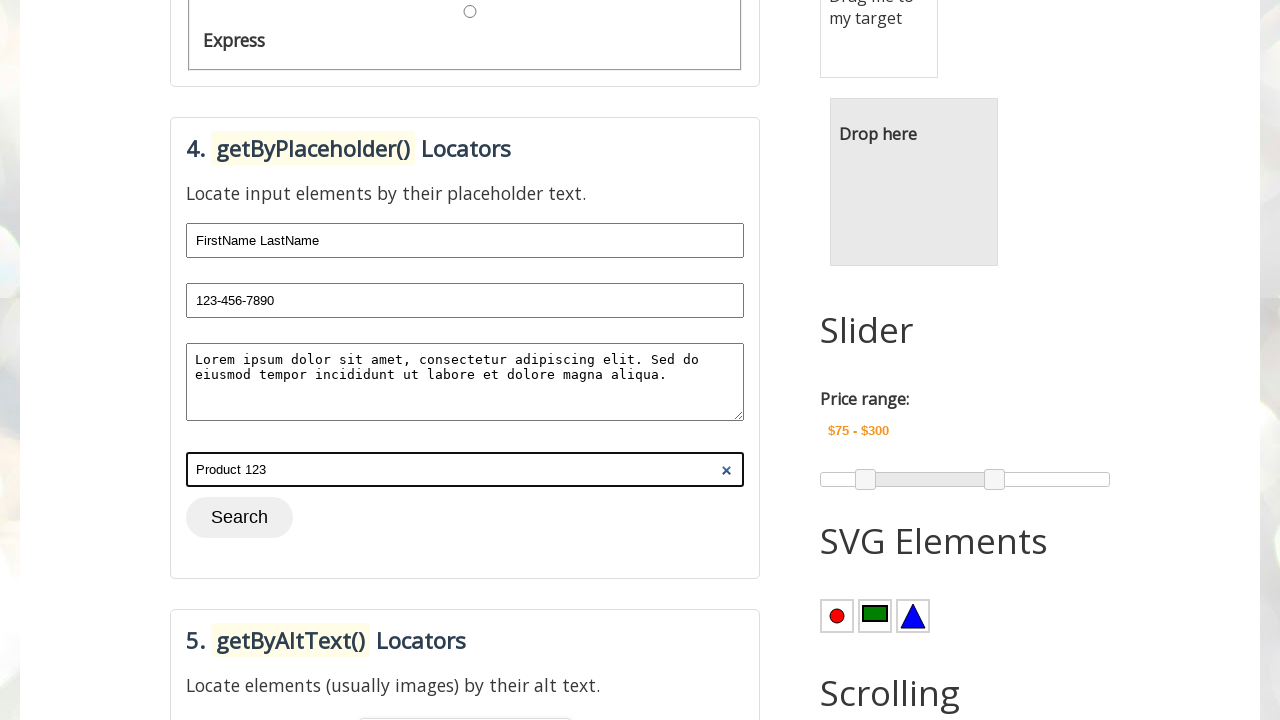

Verified phone number field contains '123-456-7890'
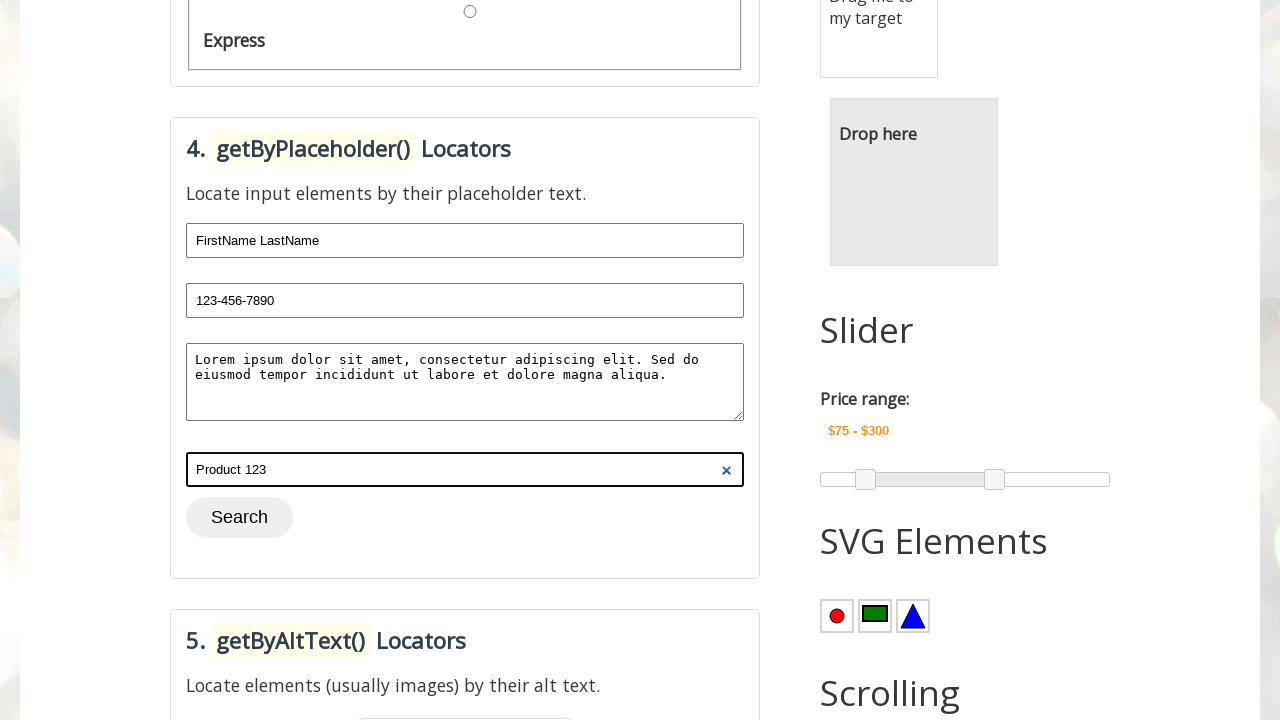

Verified message field contains the Lorem ipsum text
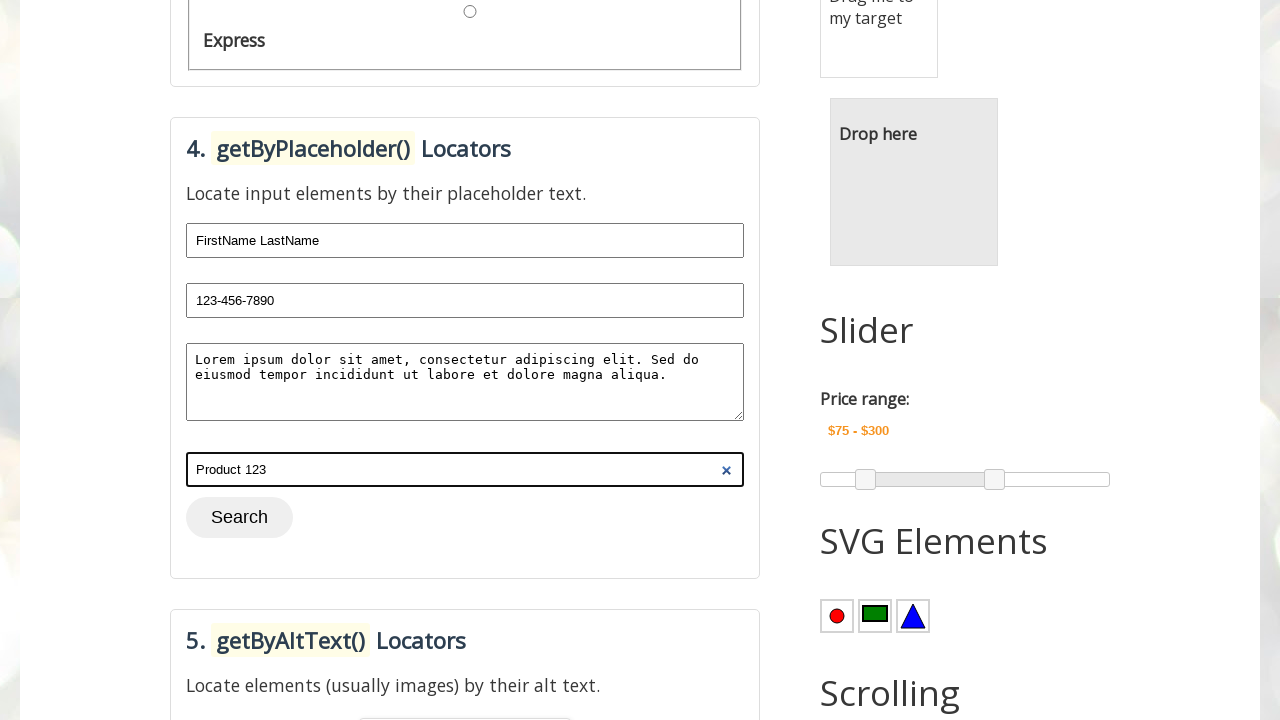

Verified search products field contains 'Product 123'
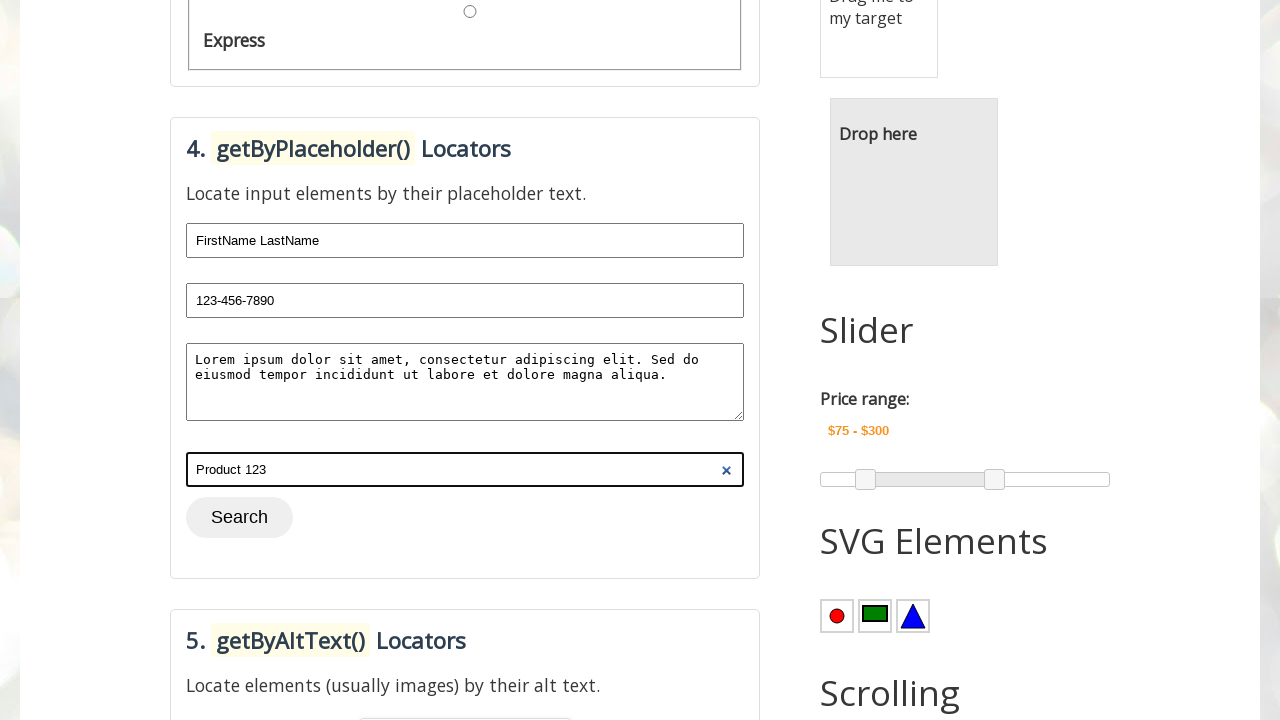

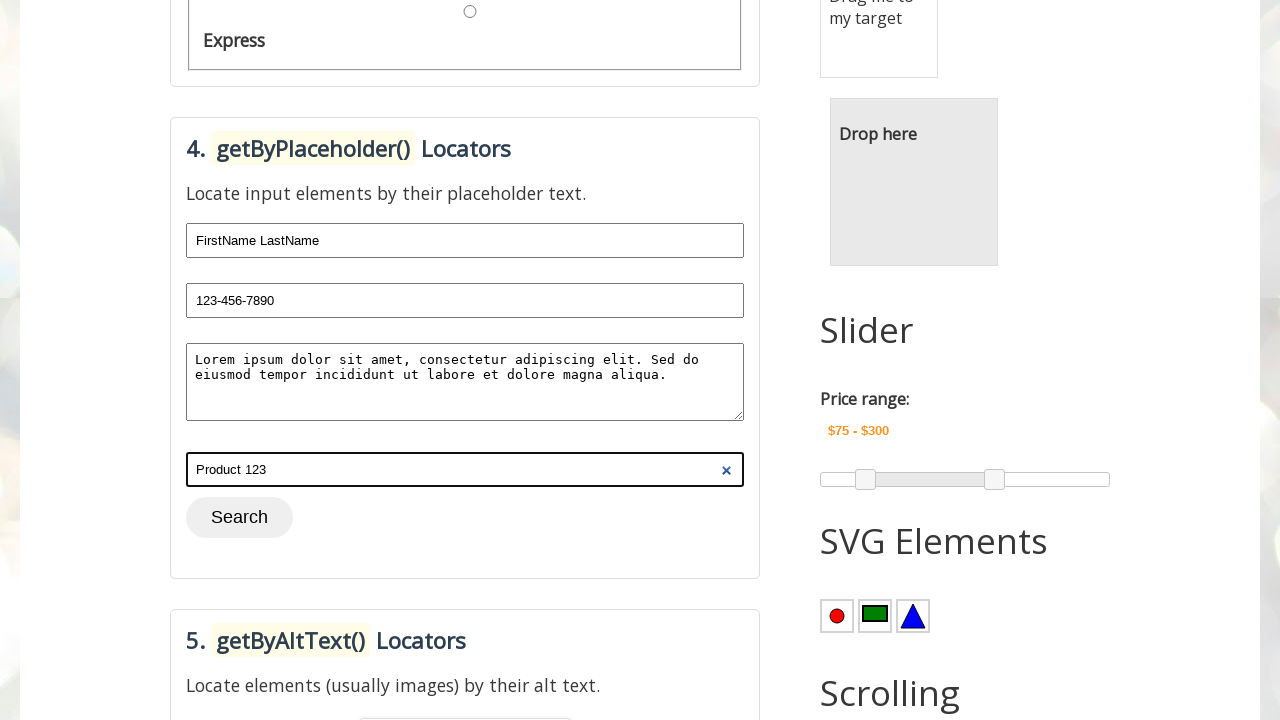